Tests drag and drop functionality by dragging an element and dropping it onto a target element using the dragAndDrop method

Starting URL: https://jqueryui.com/droppable

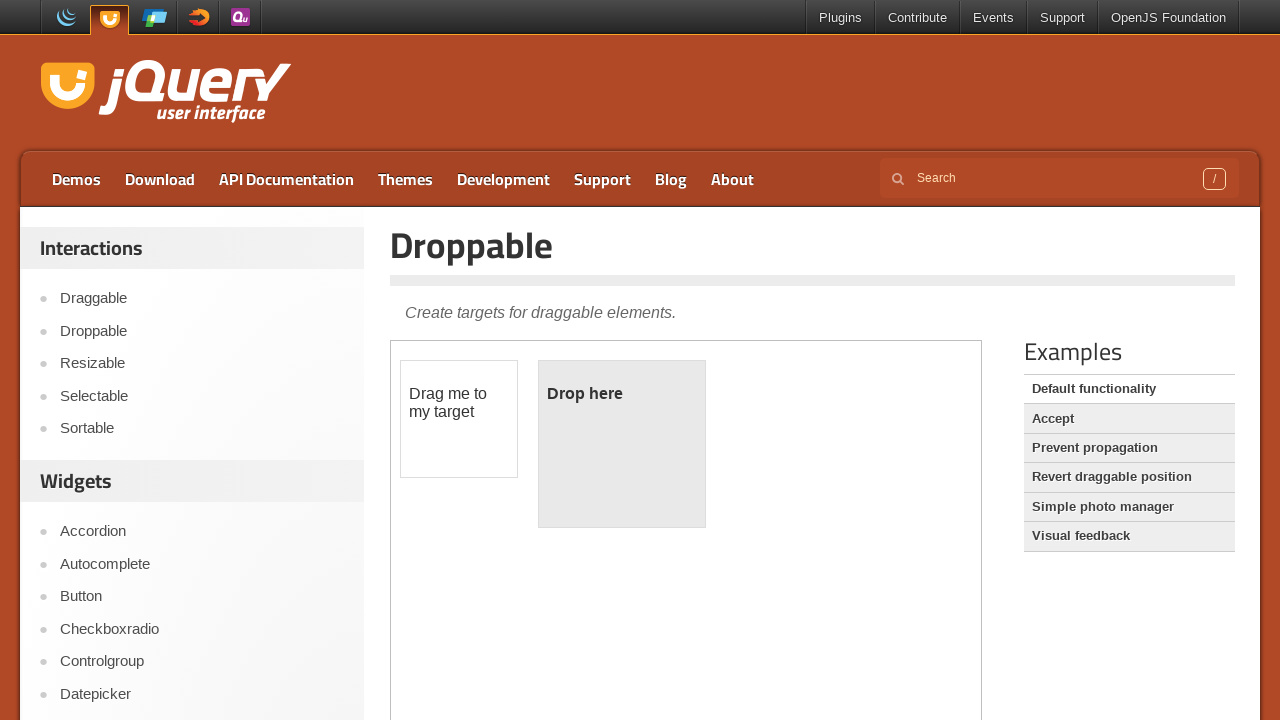

Located the first iframe containing drag and drop elements
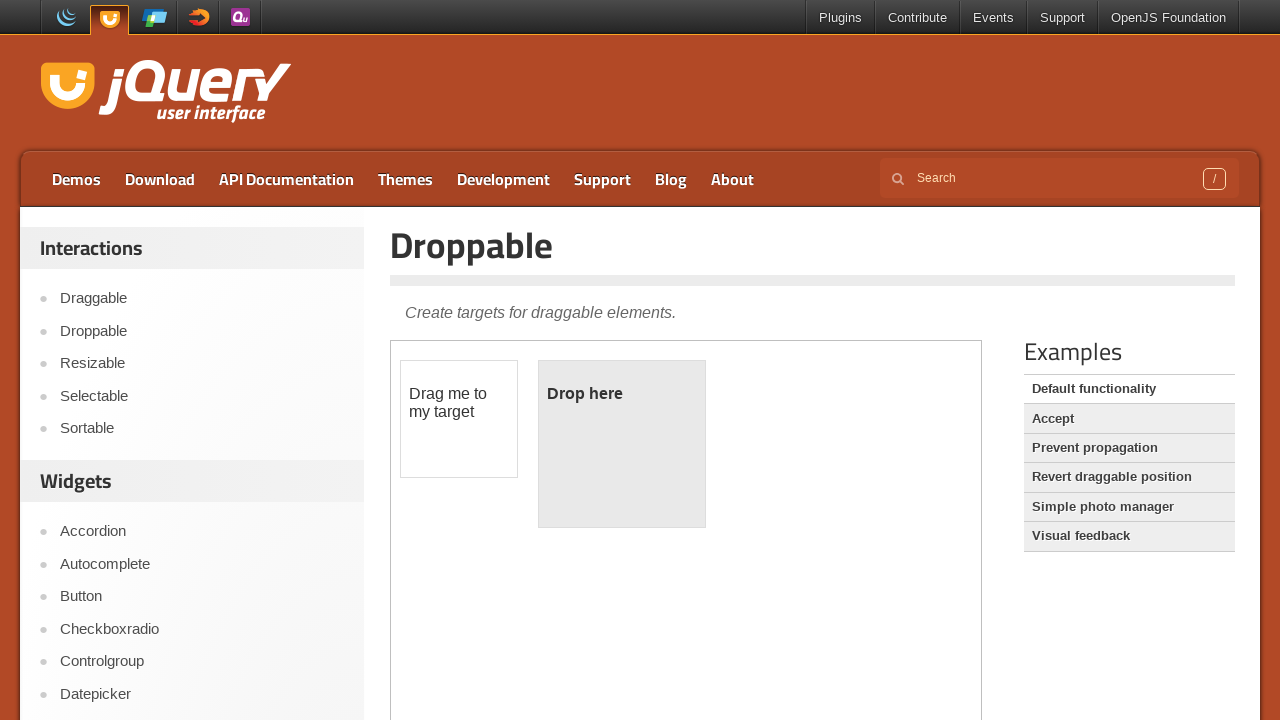

Located the draggable element with id 'draggable'
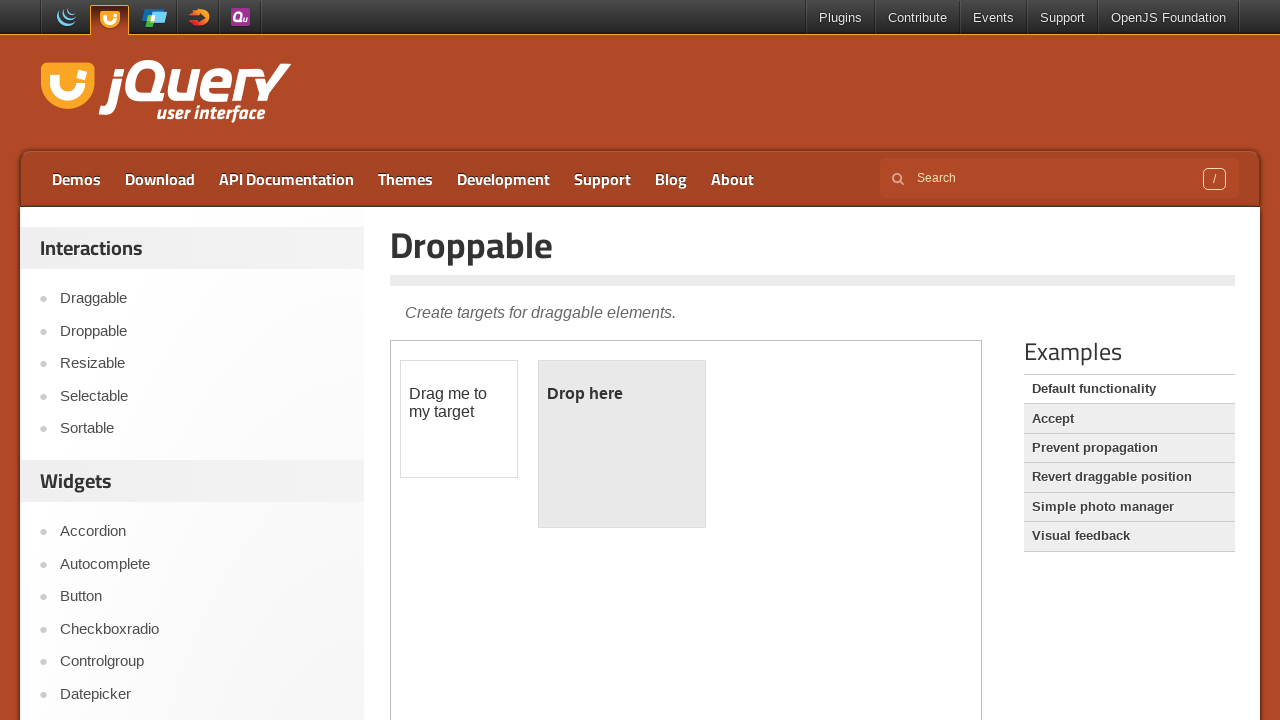

Located the droppable target element with id 'droppable'
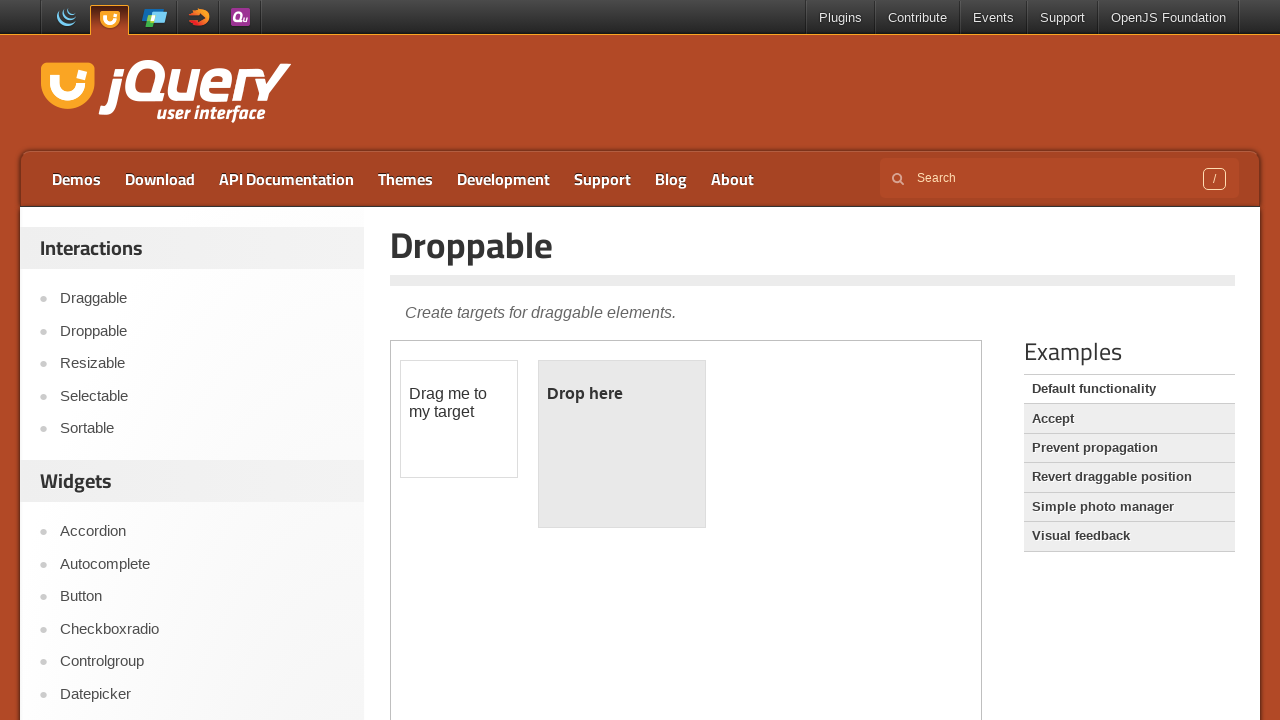

Dragged the draggable element and dropped it onto the droppable target at (622, 444)
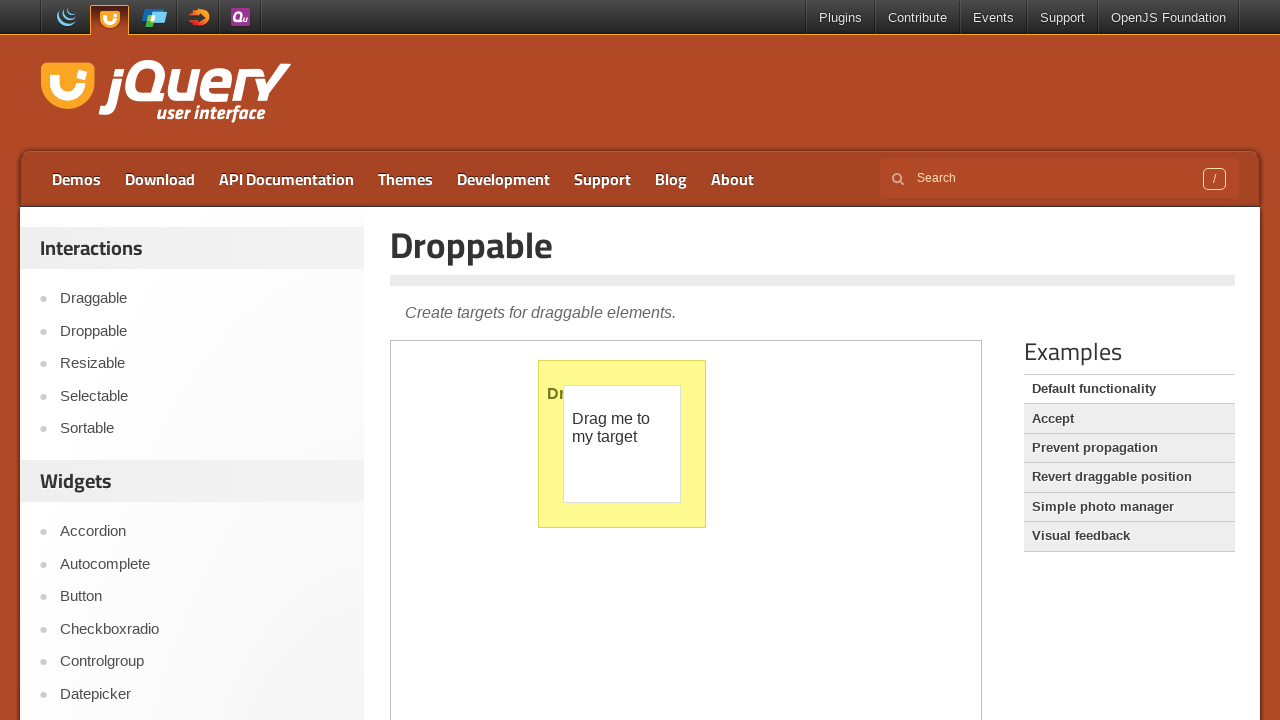

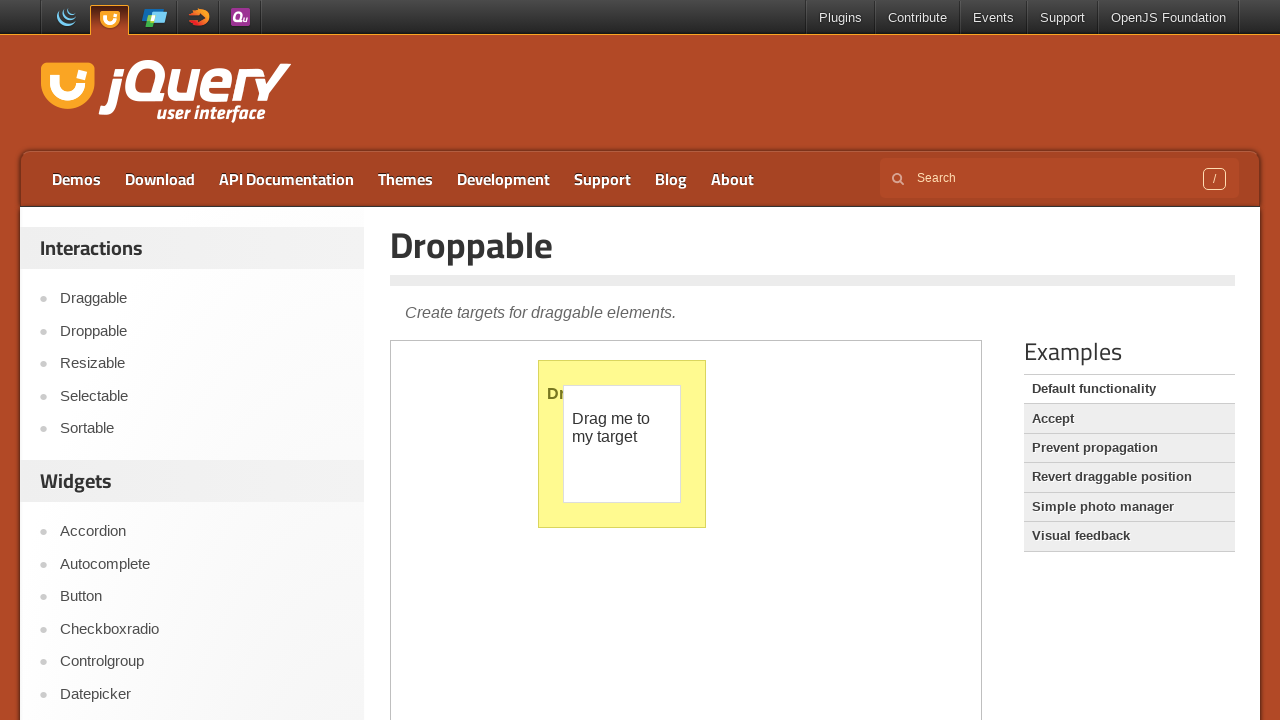